Navigates to a YouTube channel page and maximizes the browser window

Starting URL: https://youtube.com/satishkakimukkala

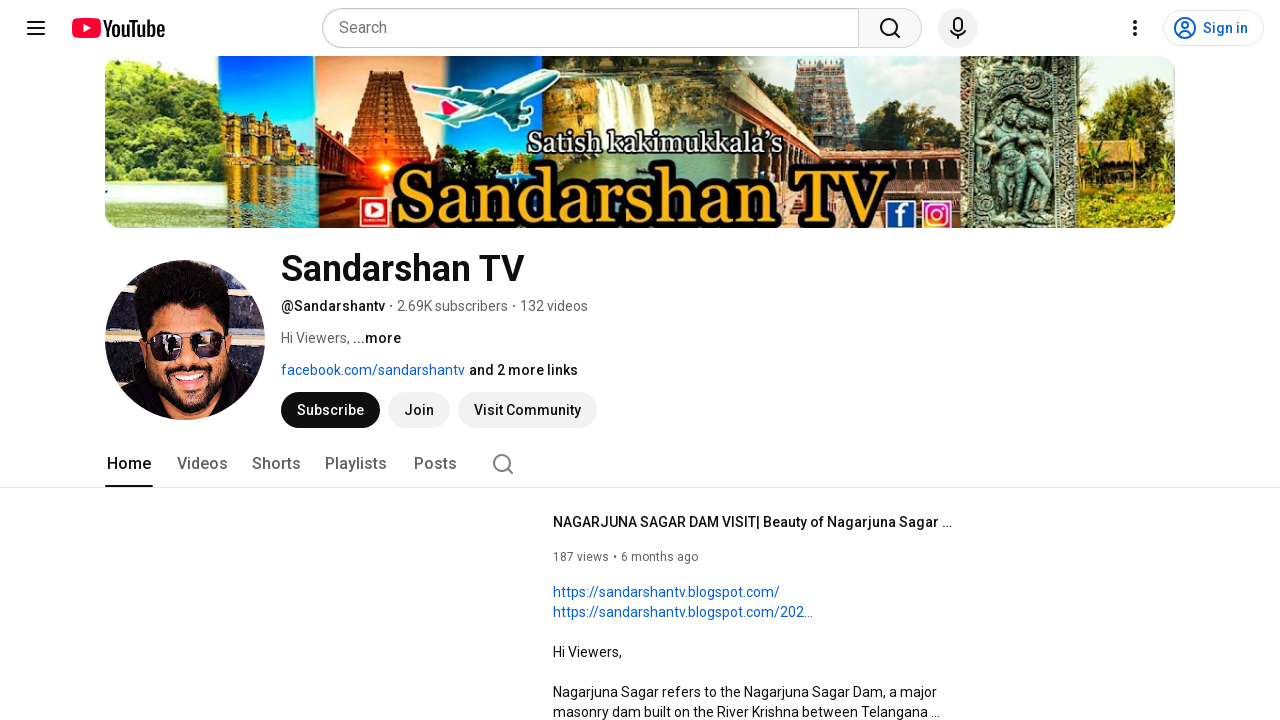

Maximized browser window to 1920x1080
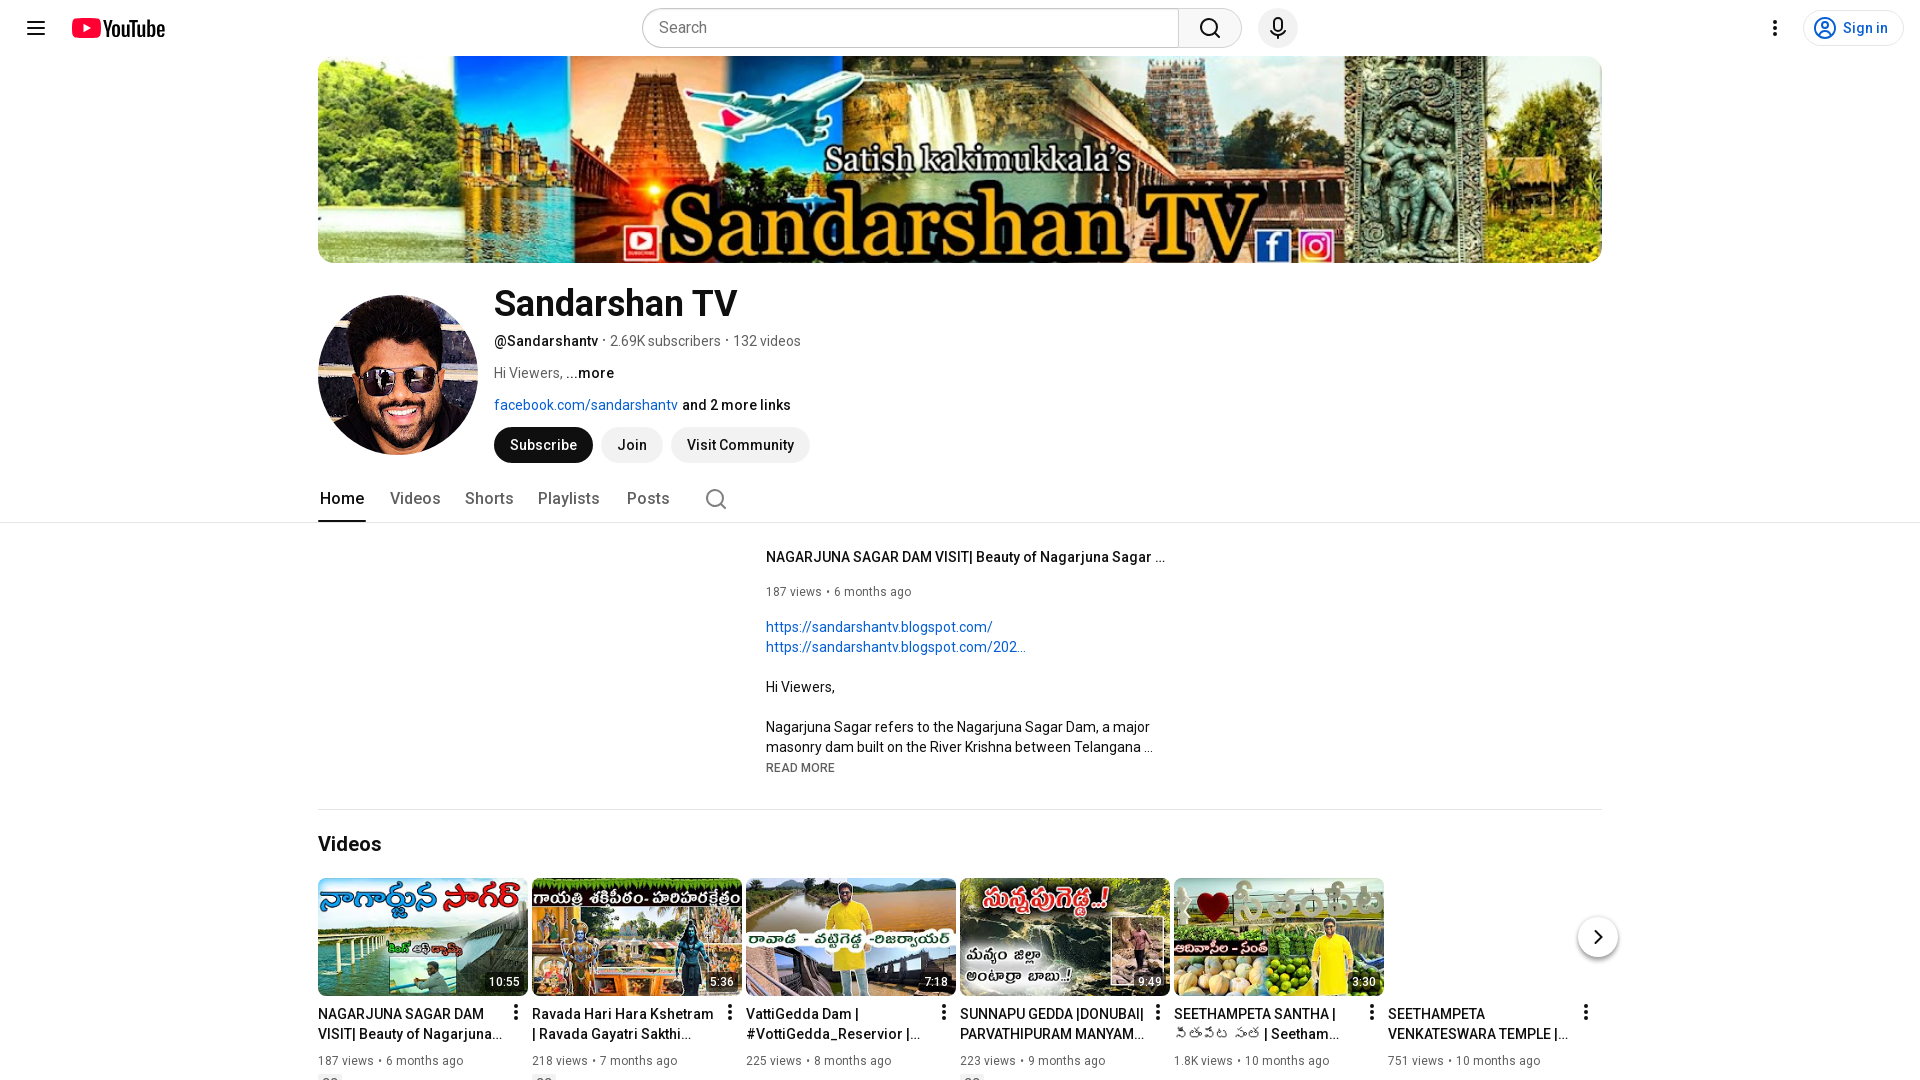

Waited for page DOM to fully load
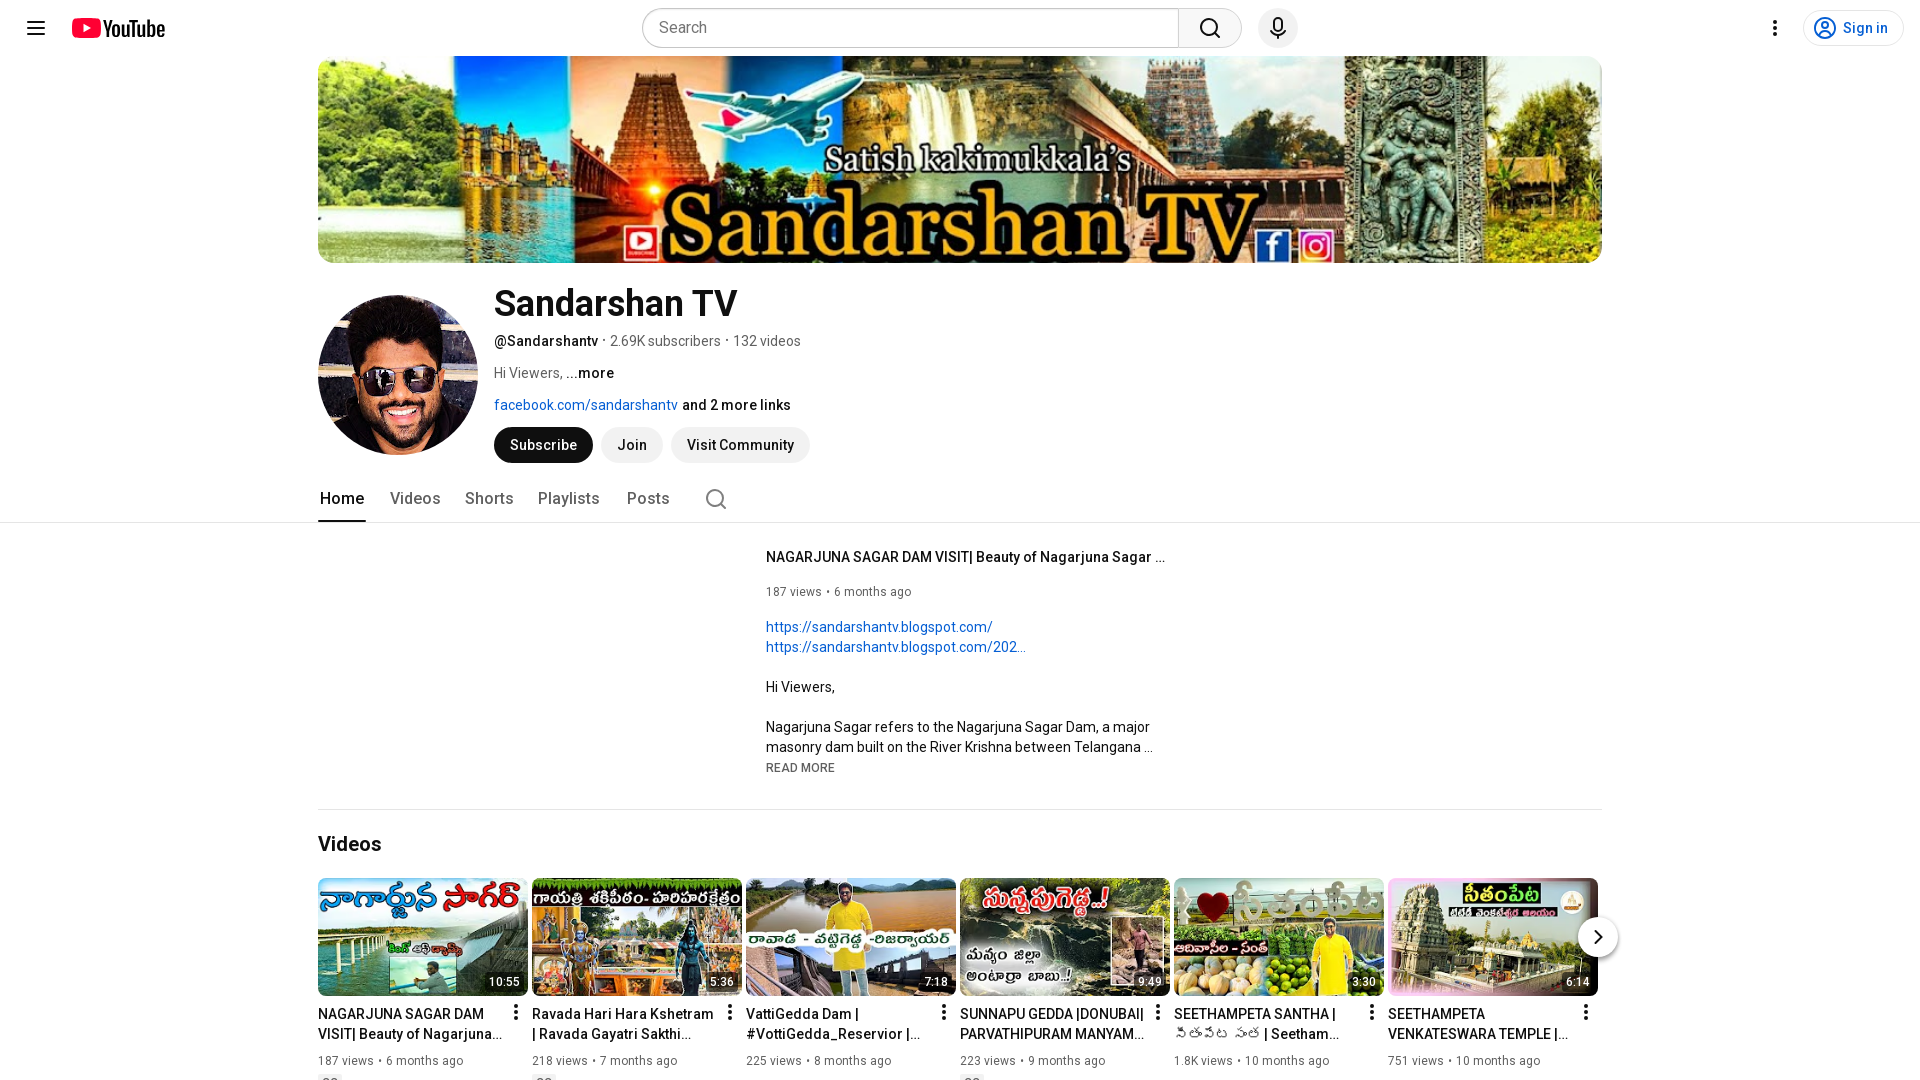

Retrieved and printed page title
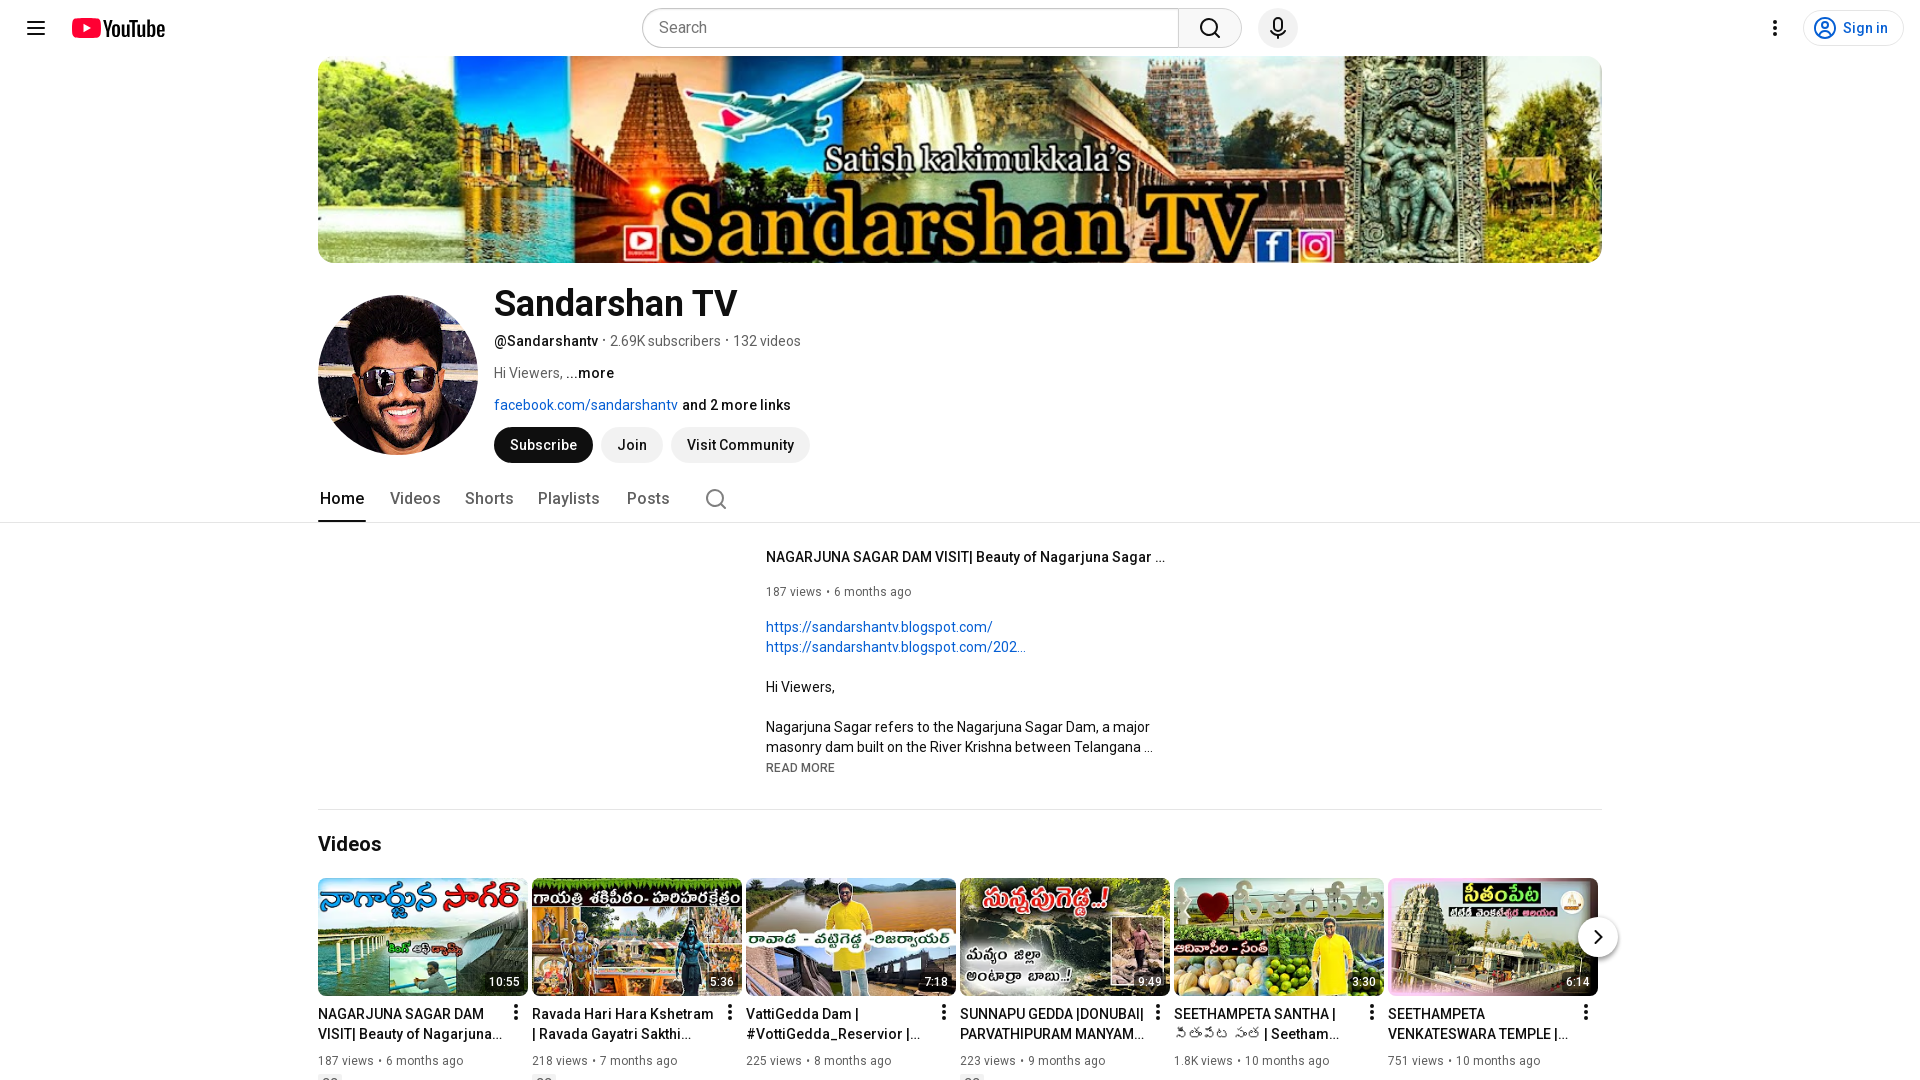

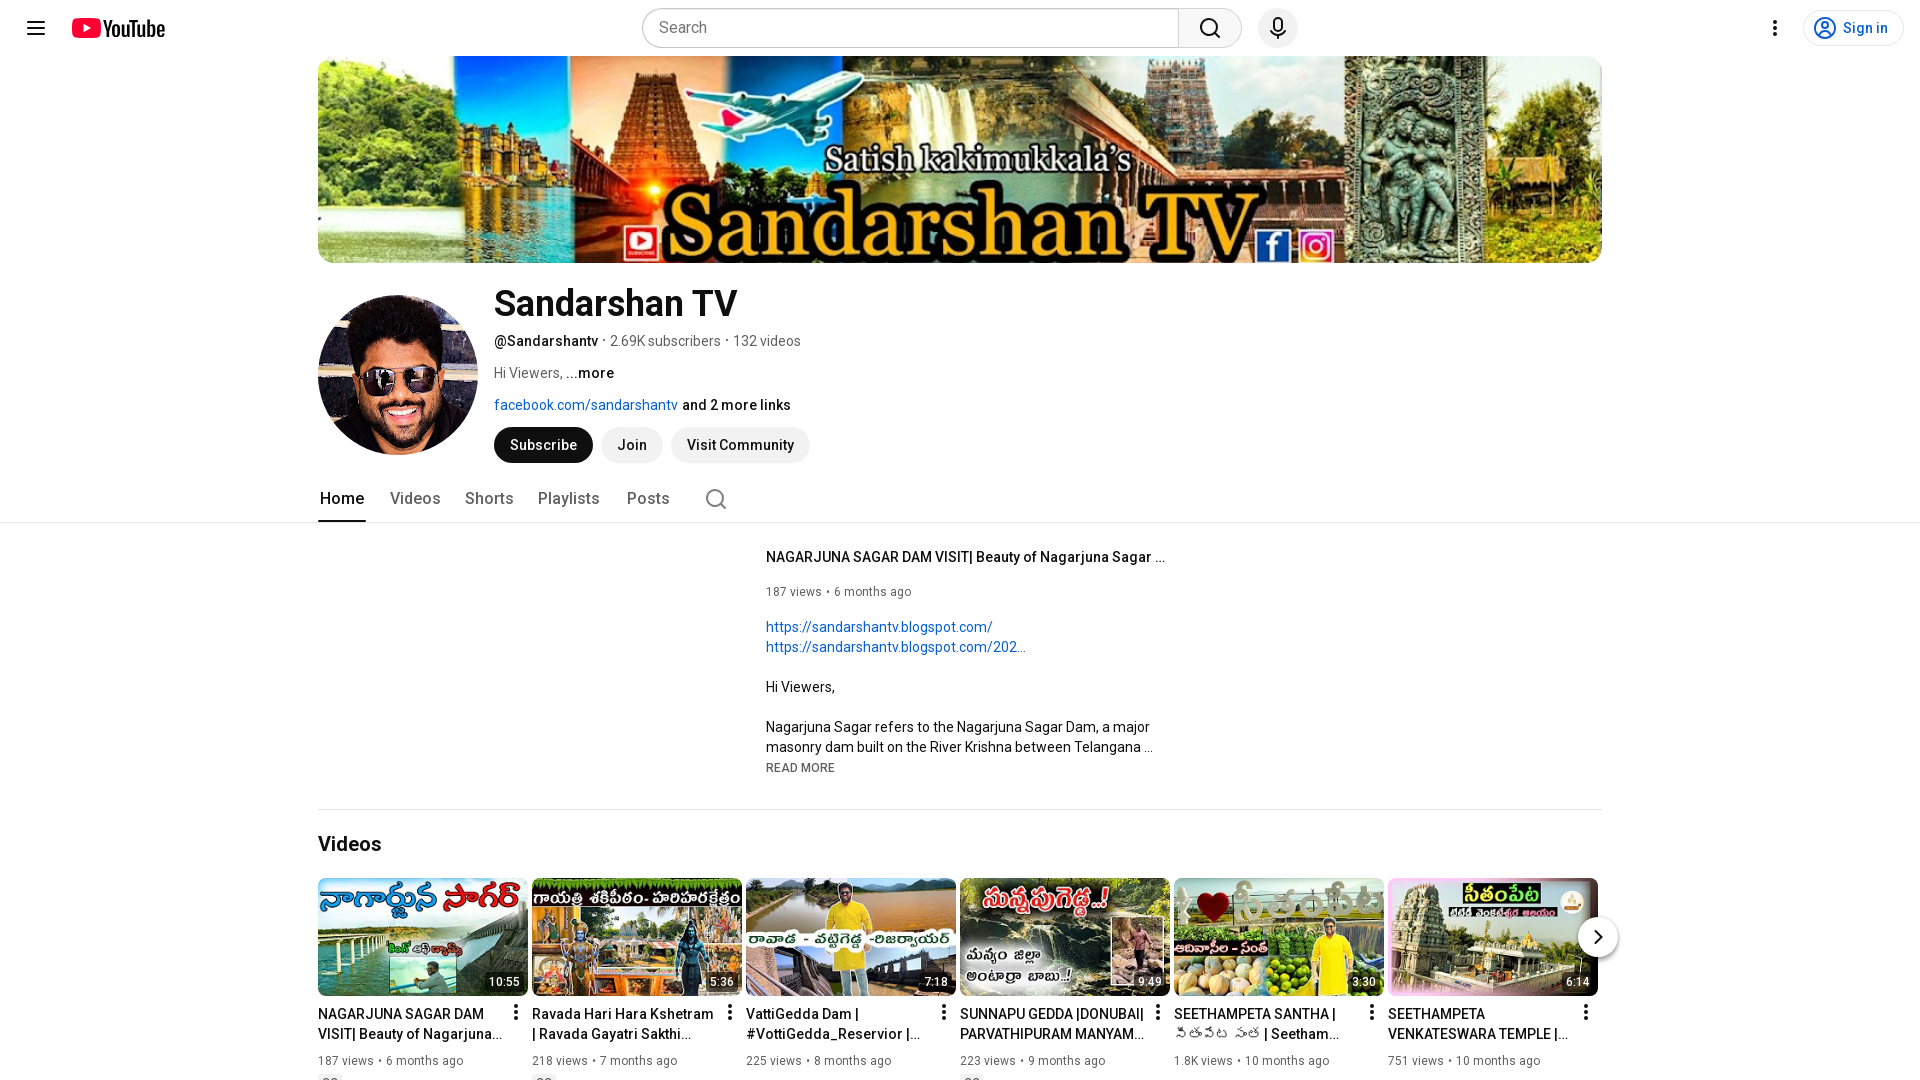